Verifies that the "Super prices of the week" section is displayed on the homepage by checking for the text "Суперцены недели"

Starting URL: https://www.vprok.ru/

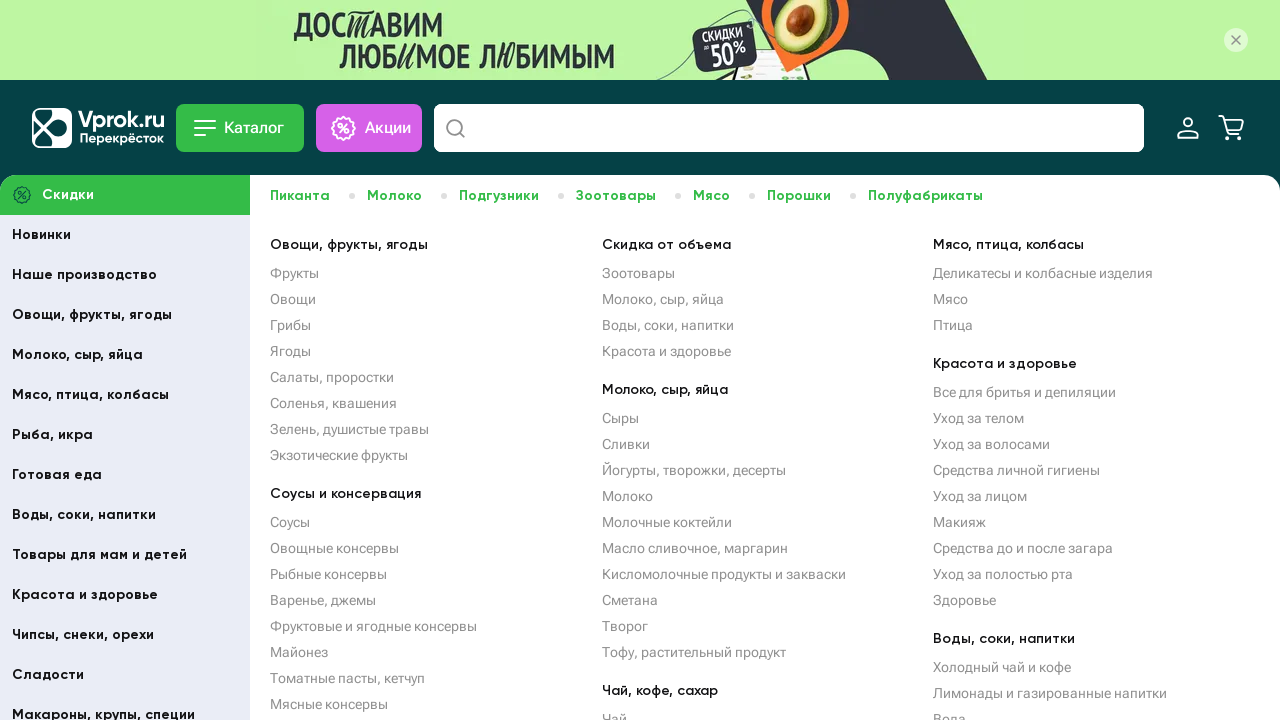

Waited for 'Суперцены недели' (Super prices of the week) text to appear on the page
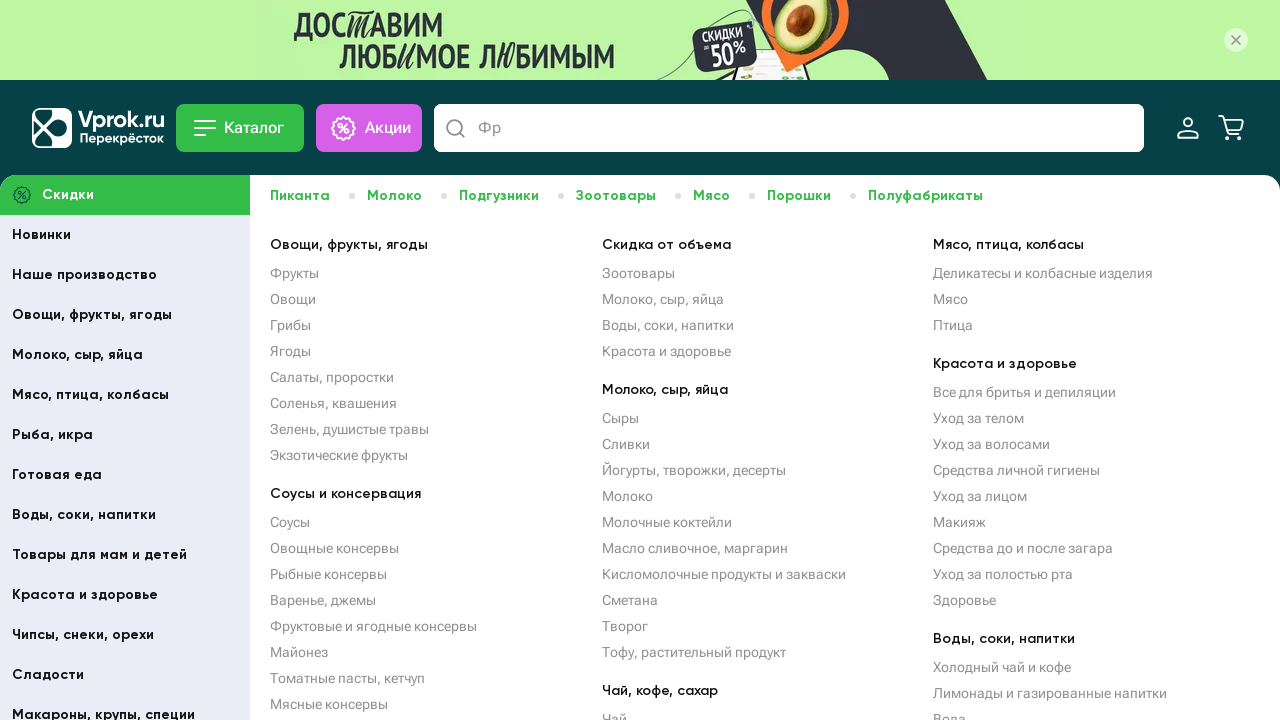

Verified that 'Суперцены недели' text is visible on the homepage
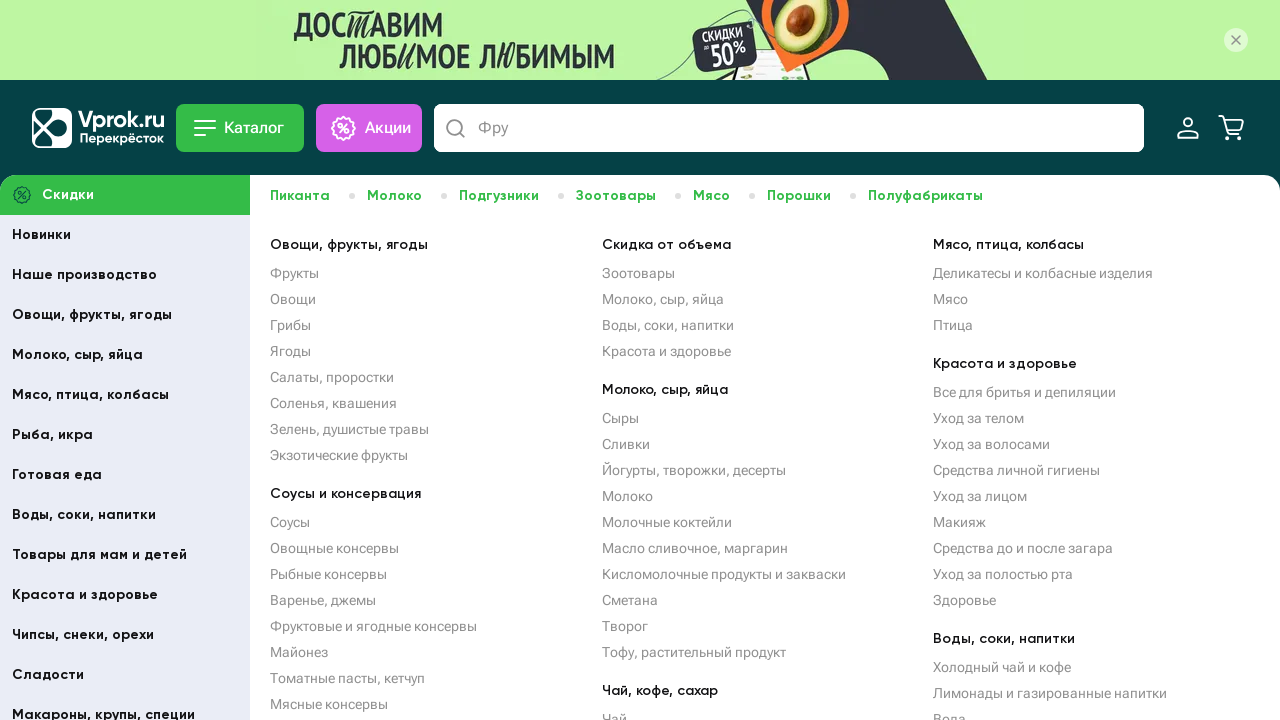

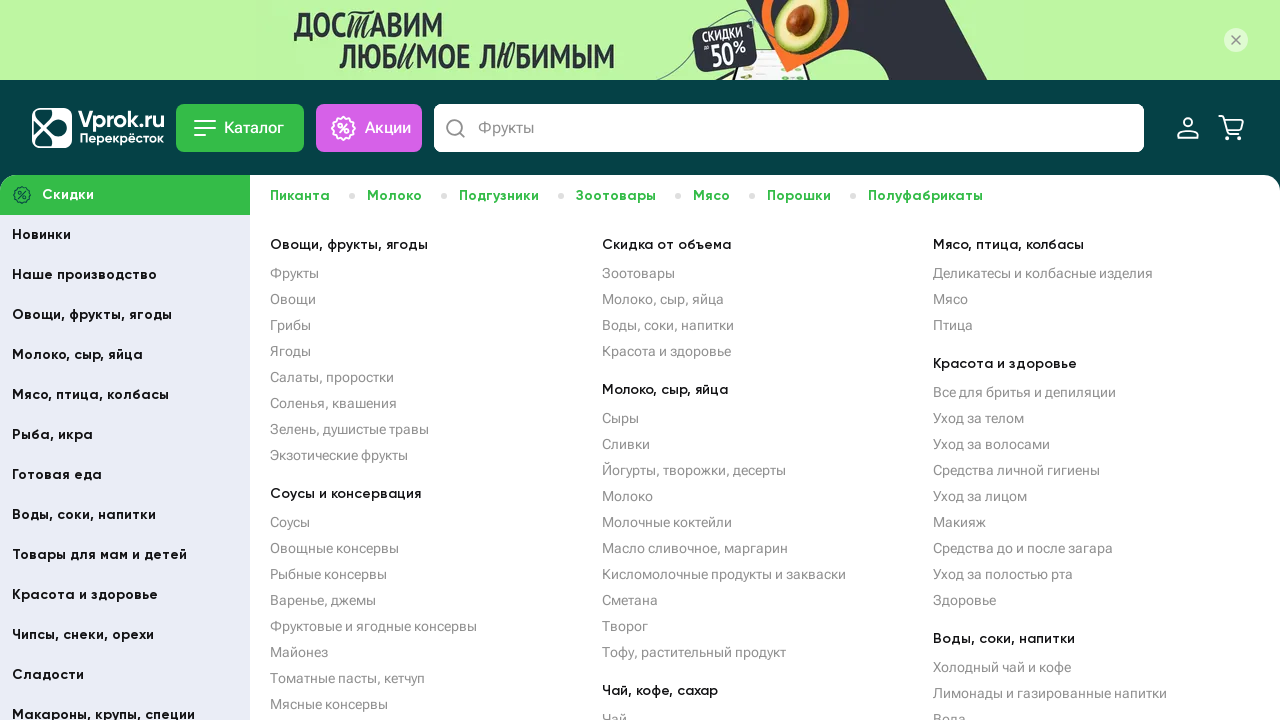